Tests dynamic element visibility by clicking a start button and waiting for content to become visible

Starting URL: http://the-internet.herokuapp.com/dynamic_loading/1

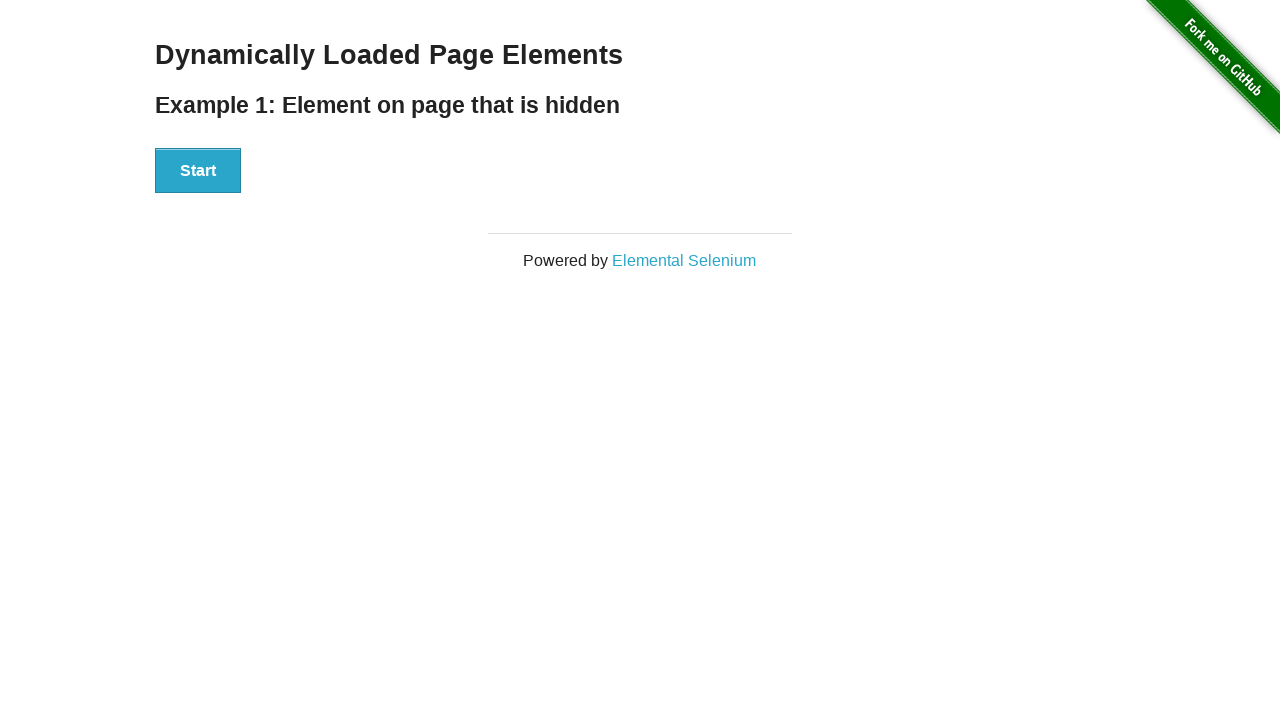

Located finish element with XPath selector
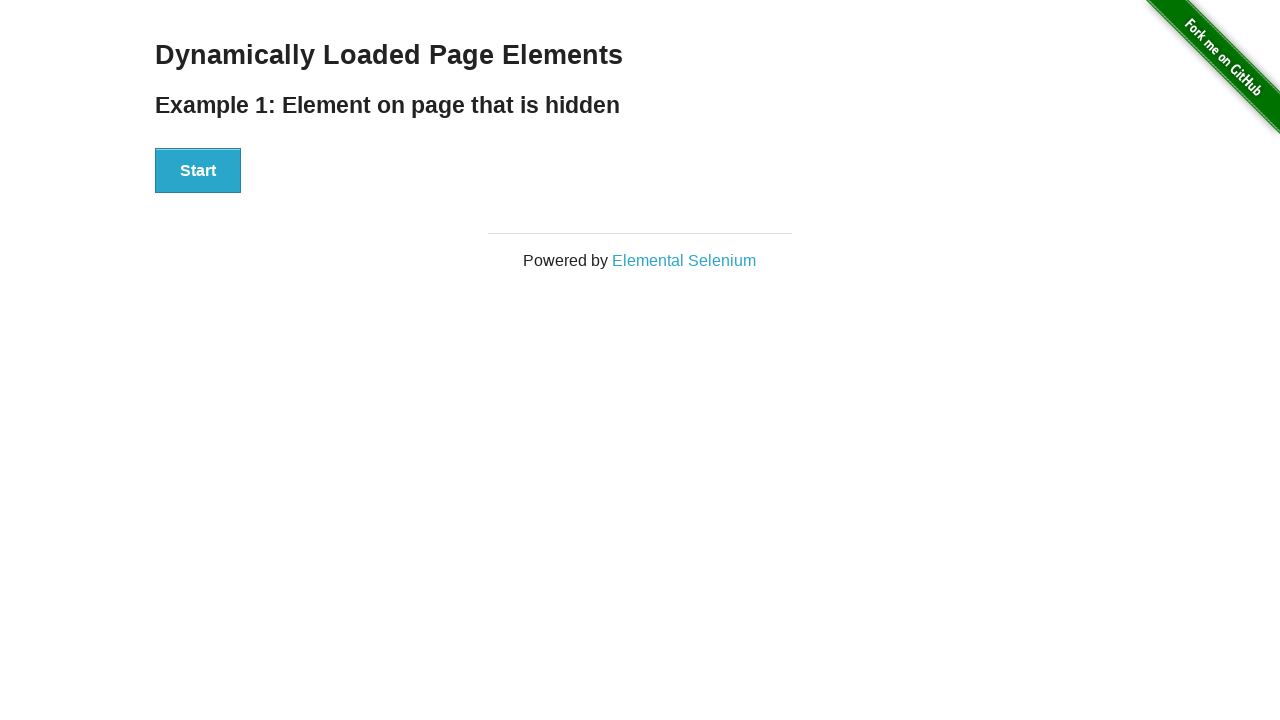

Clicked start button to trigger dynamic loading at (198, 171) on xpath=//div[@id='start']/button
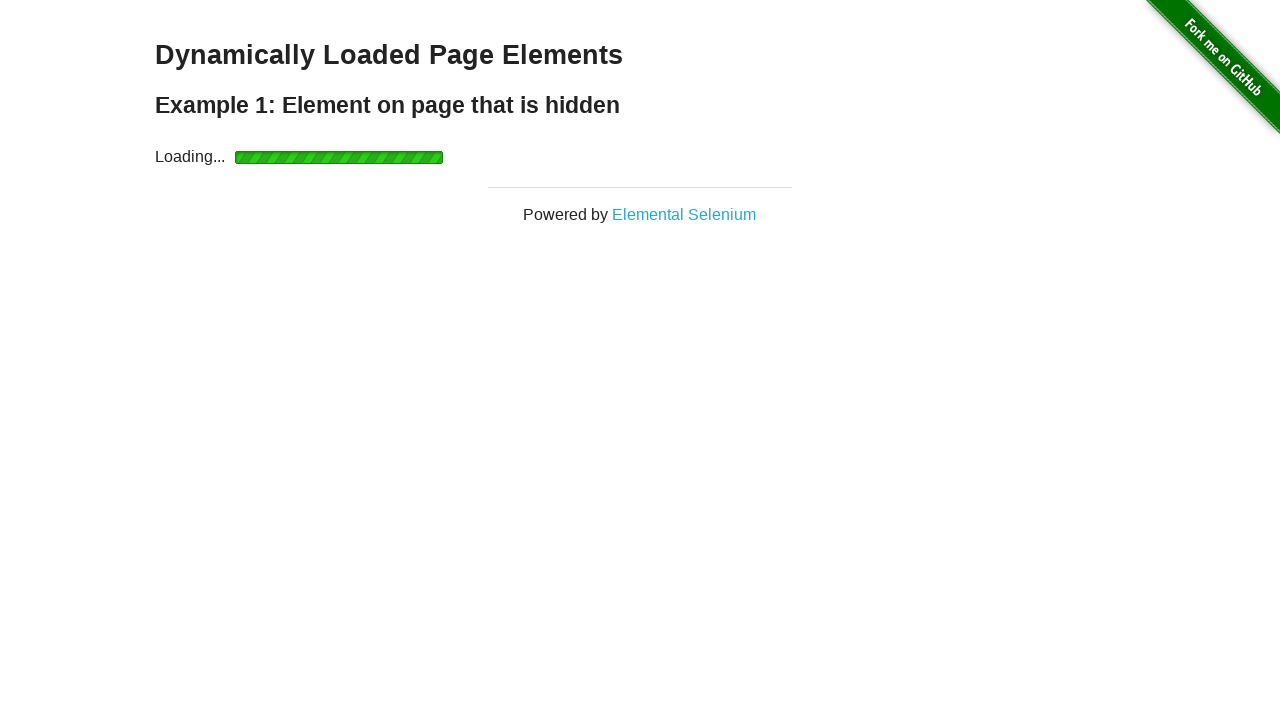

Finish element became visible after dynamic loading completed
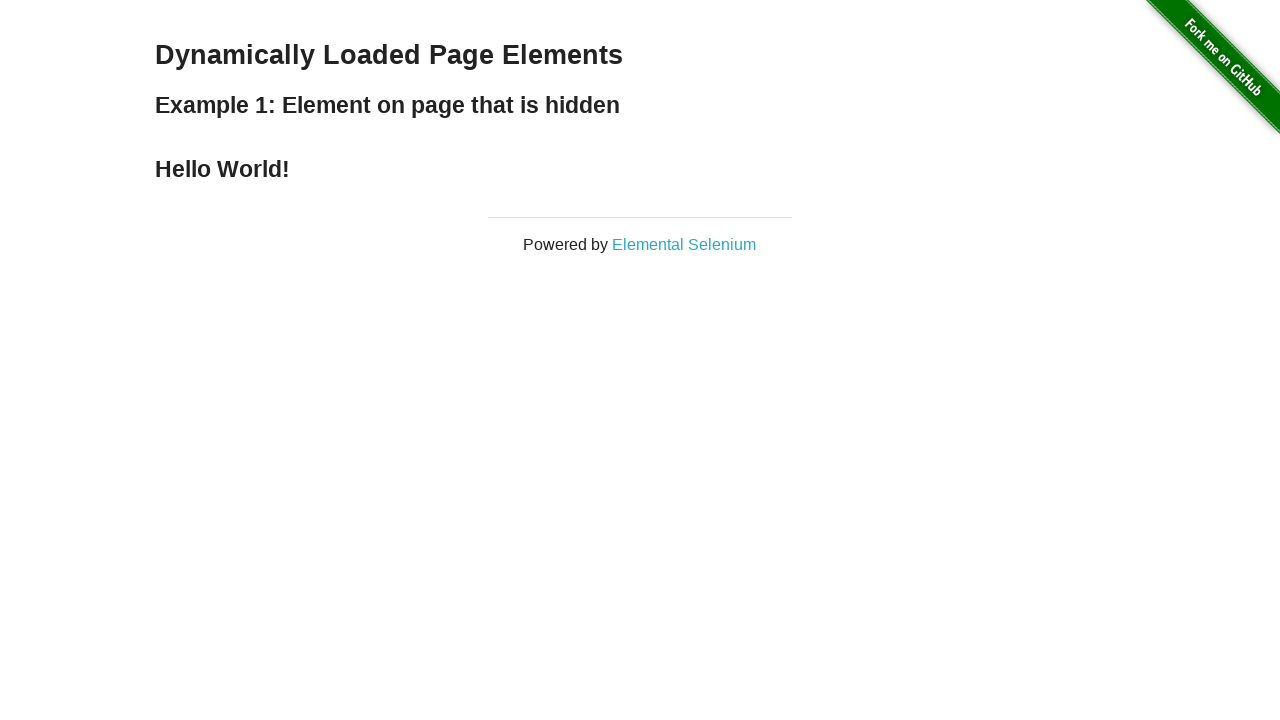

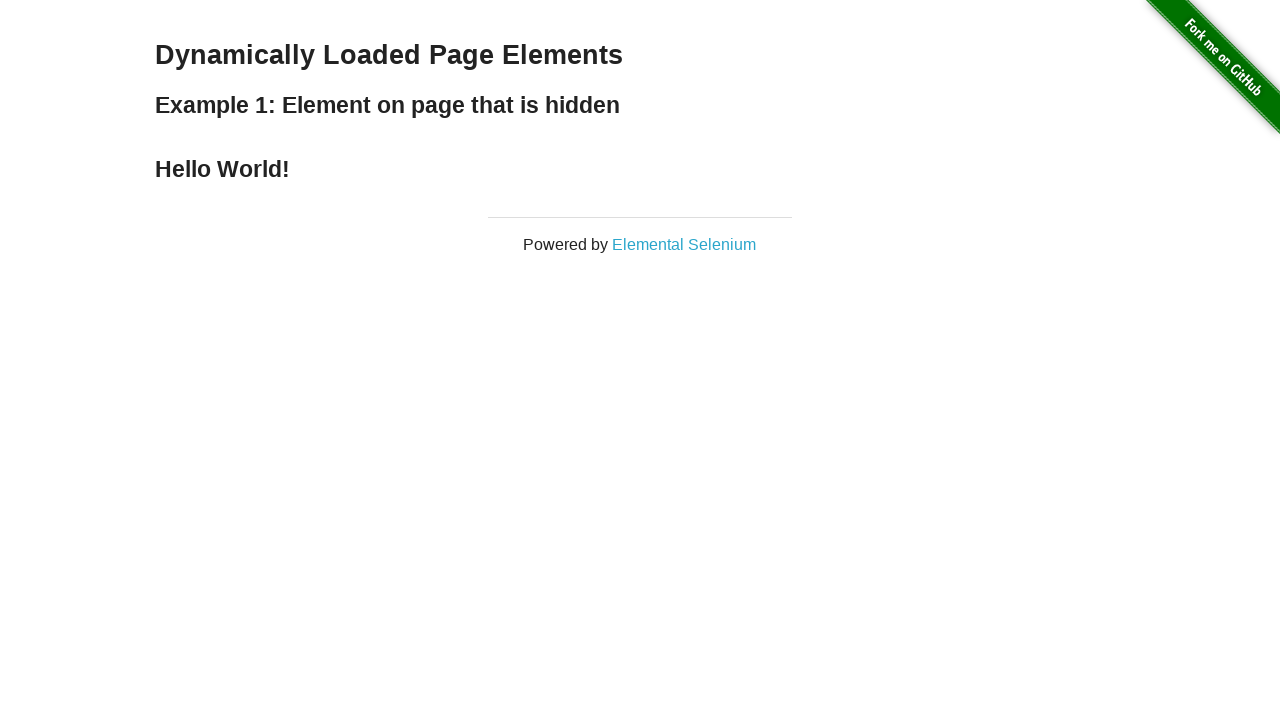